Tests navigating a Vietnamese news website's real estate section by scrolling to load all content, then navigating to an article detail page and verifying the content elements load properly.

Starting URL: https://tienphong.vn/dia-oc/

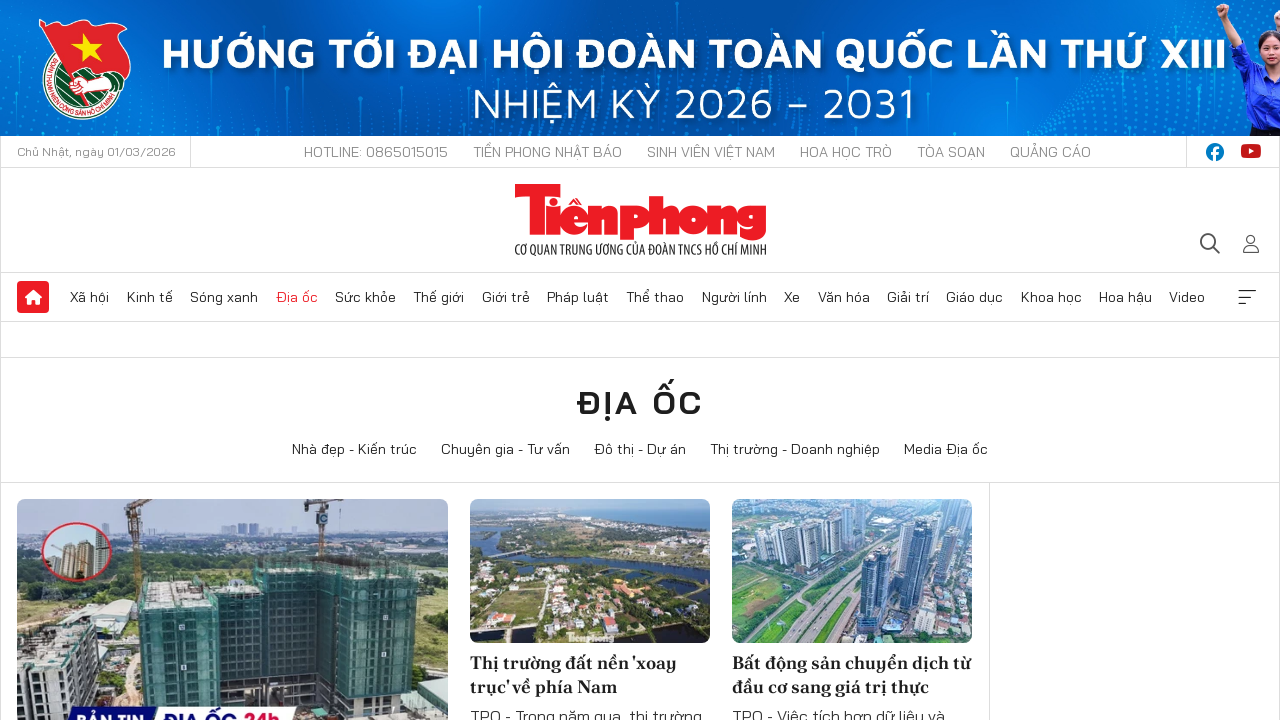

Evaluated initial page scroll height
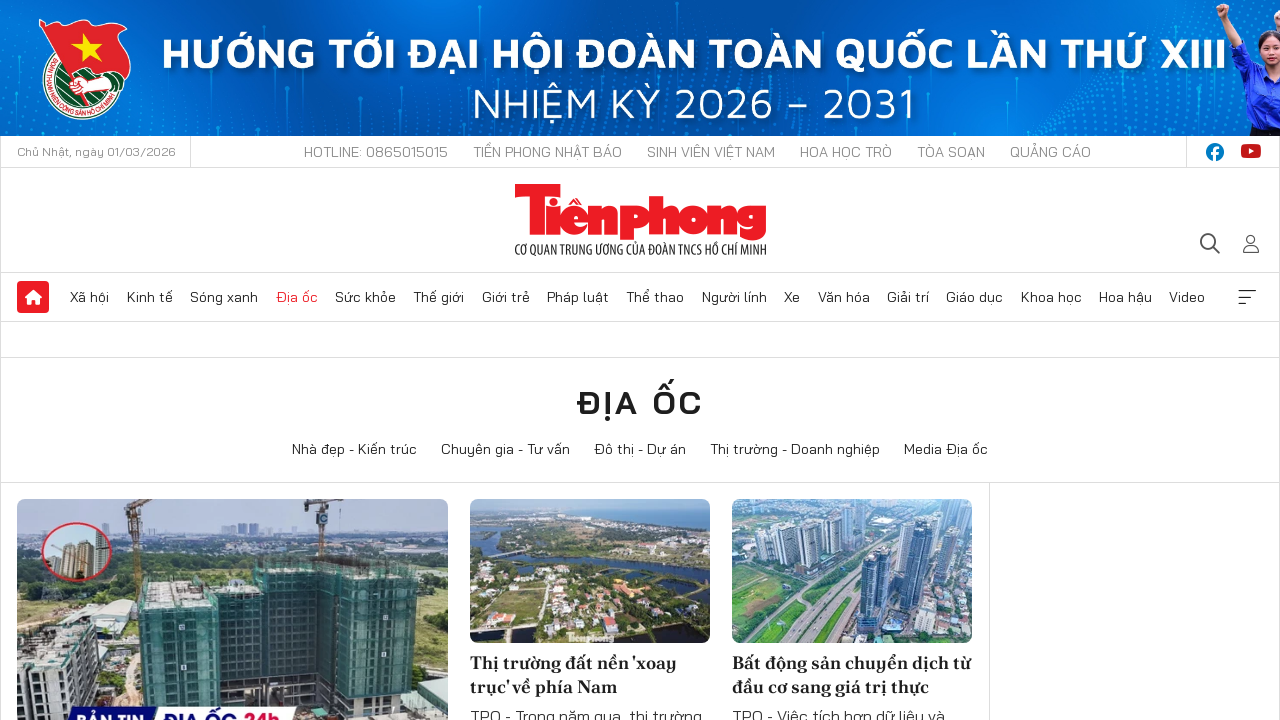

Scrolled to bottom of page to load dynamic content
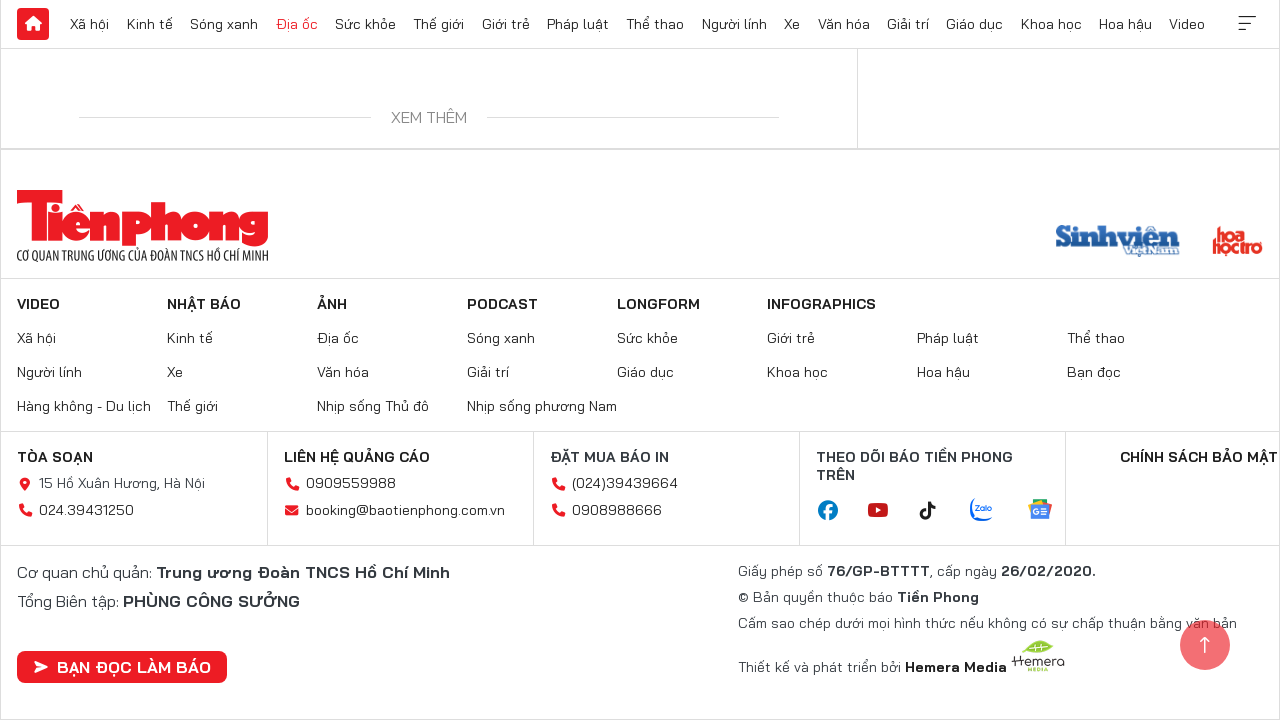

Waited 2 seconds for new content to load
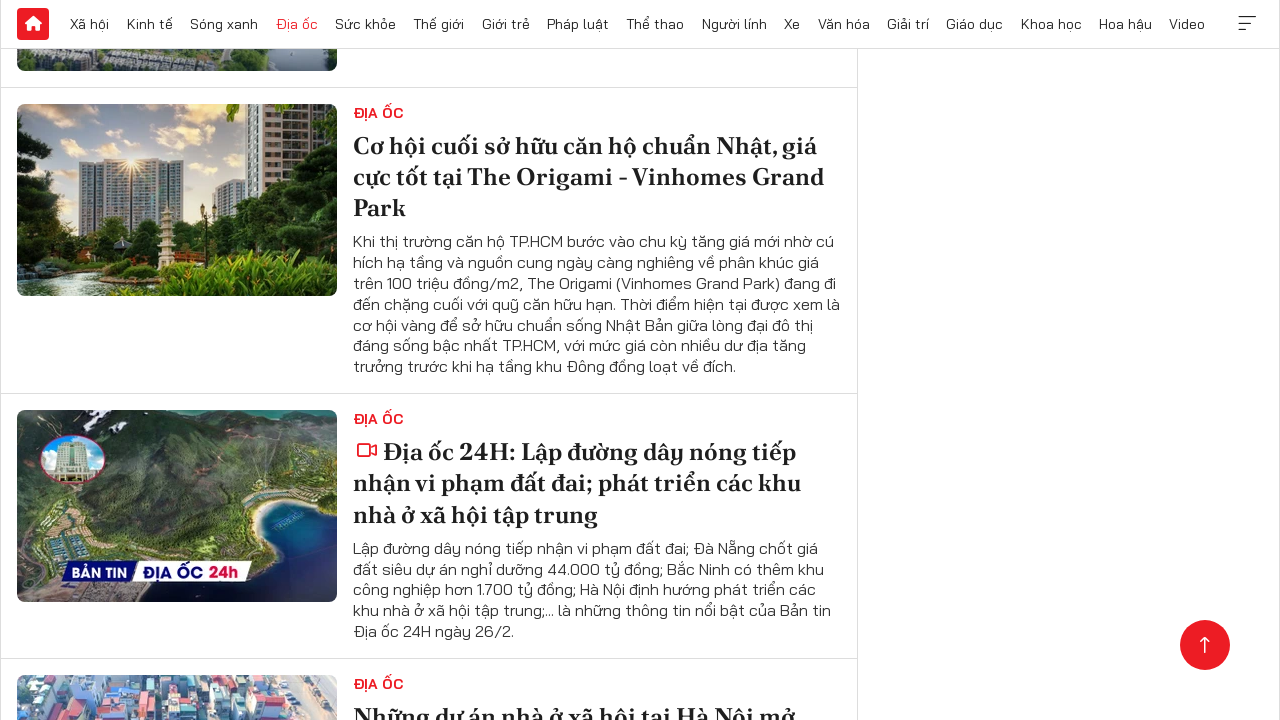

Evaluated new page scroll height to check for more content
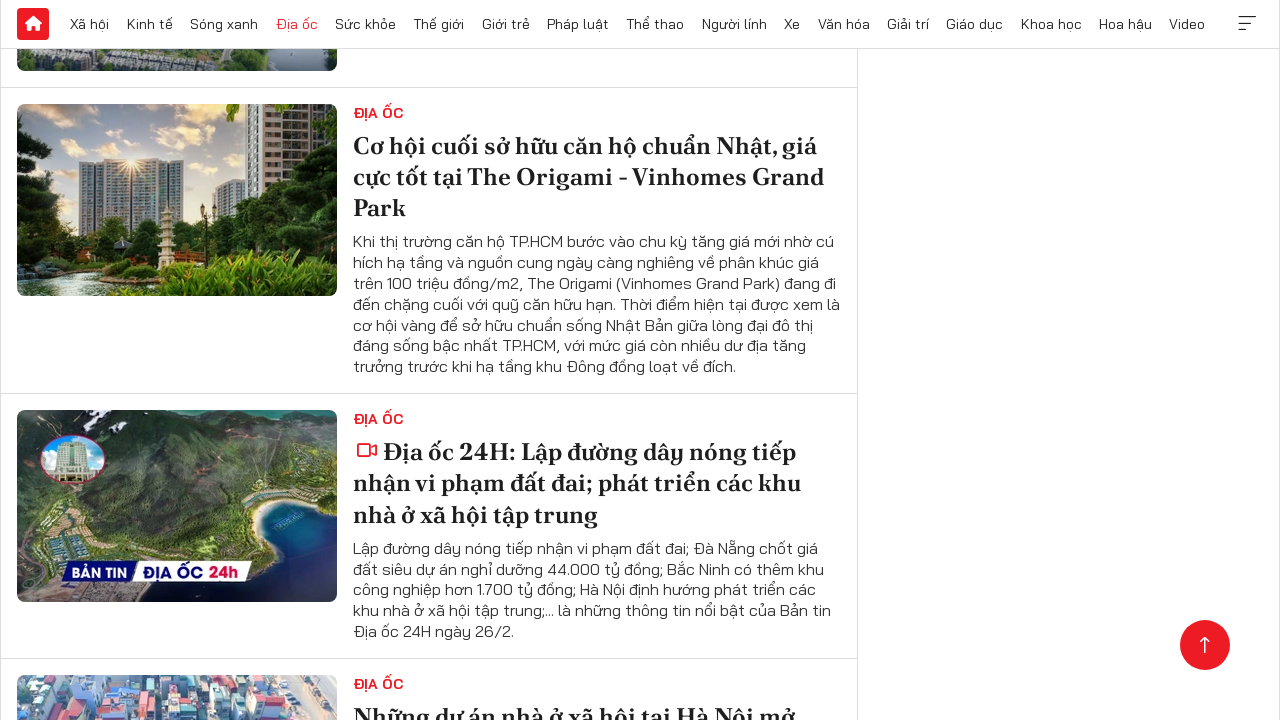

Scrolled to bottom of page to load dynamic content
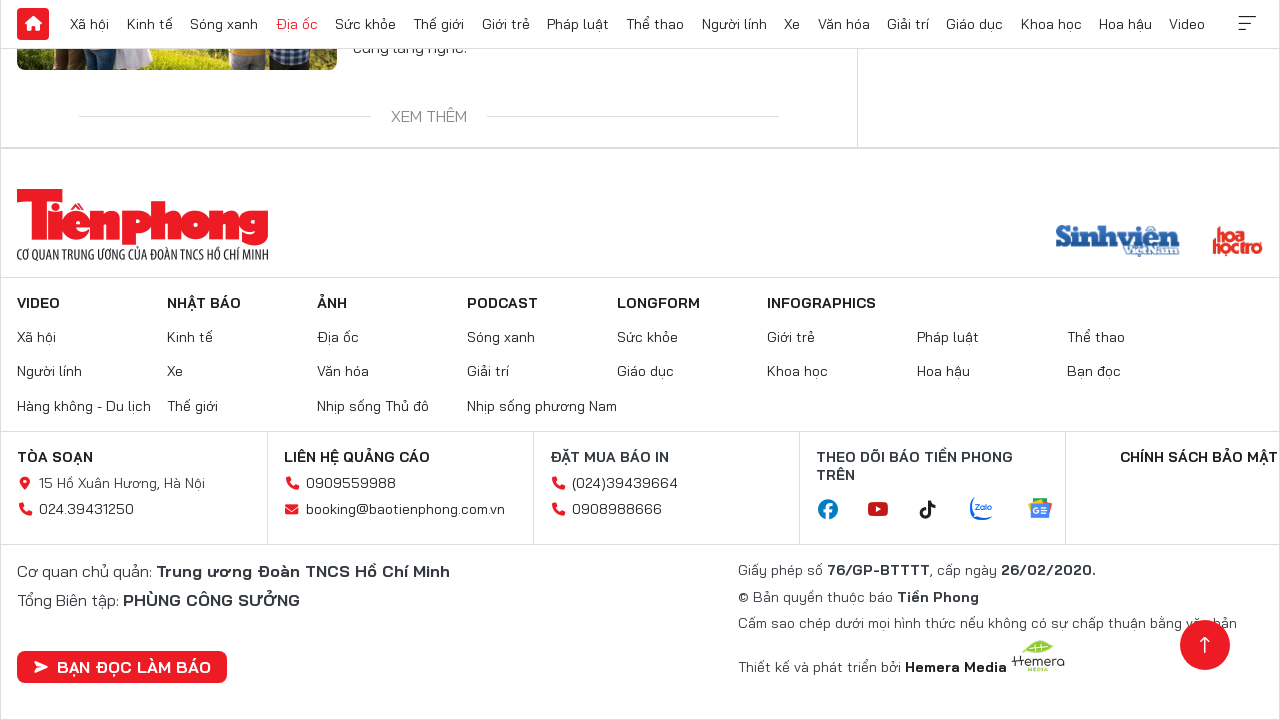

Waited 2 seconds for new content to load
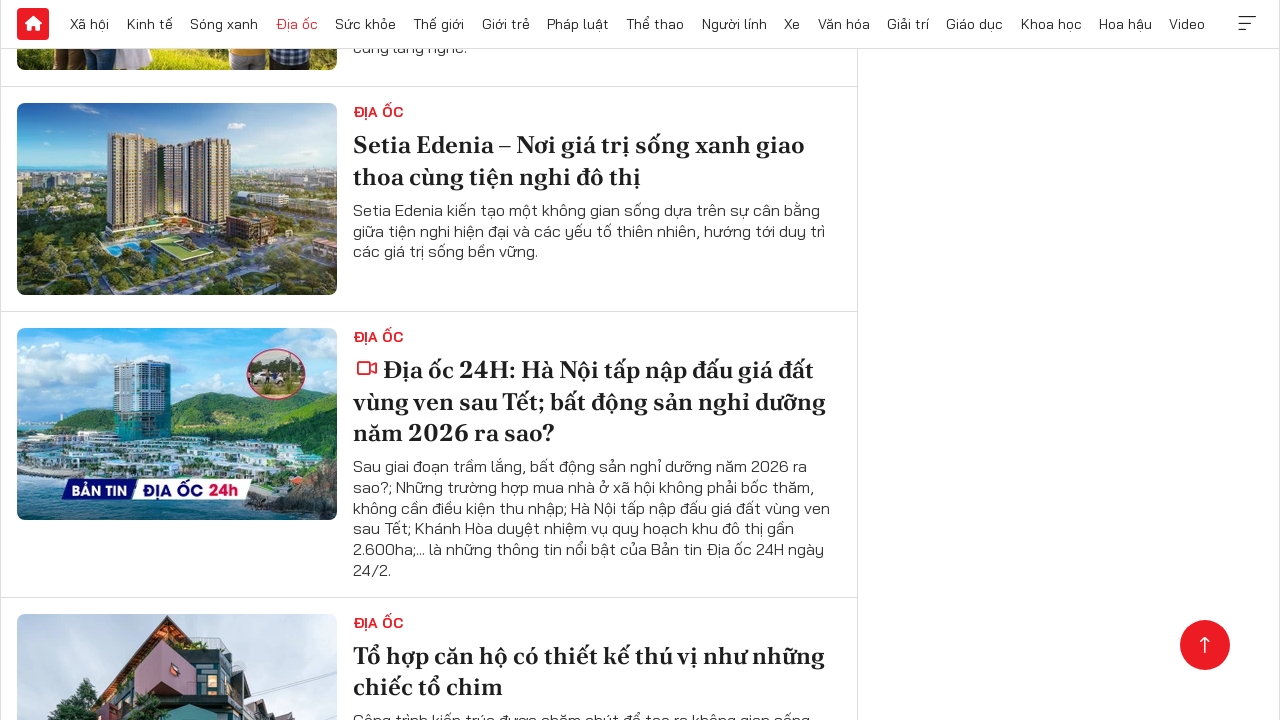

Evaluated new page scroll height to check for more content
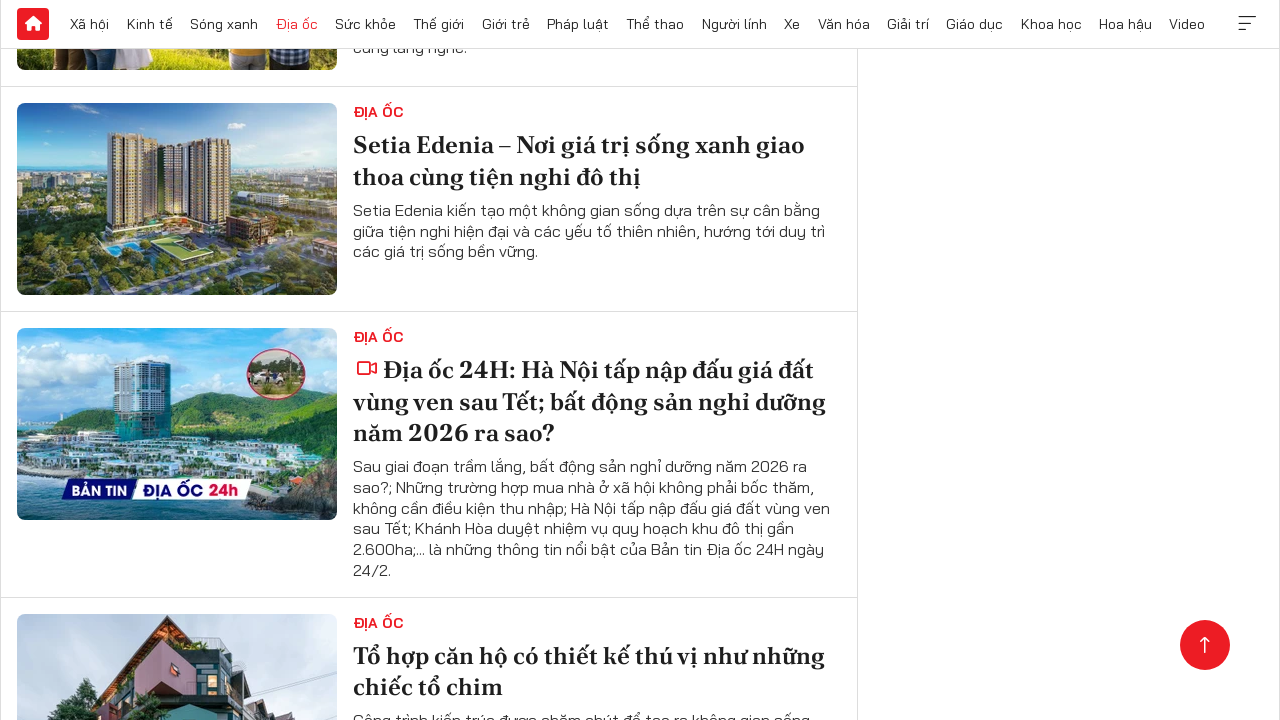

Scrolled to bottom of page to load dynamic content
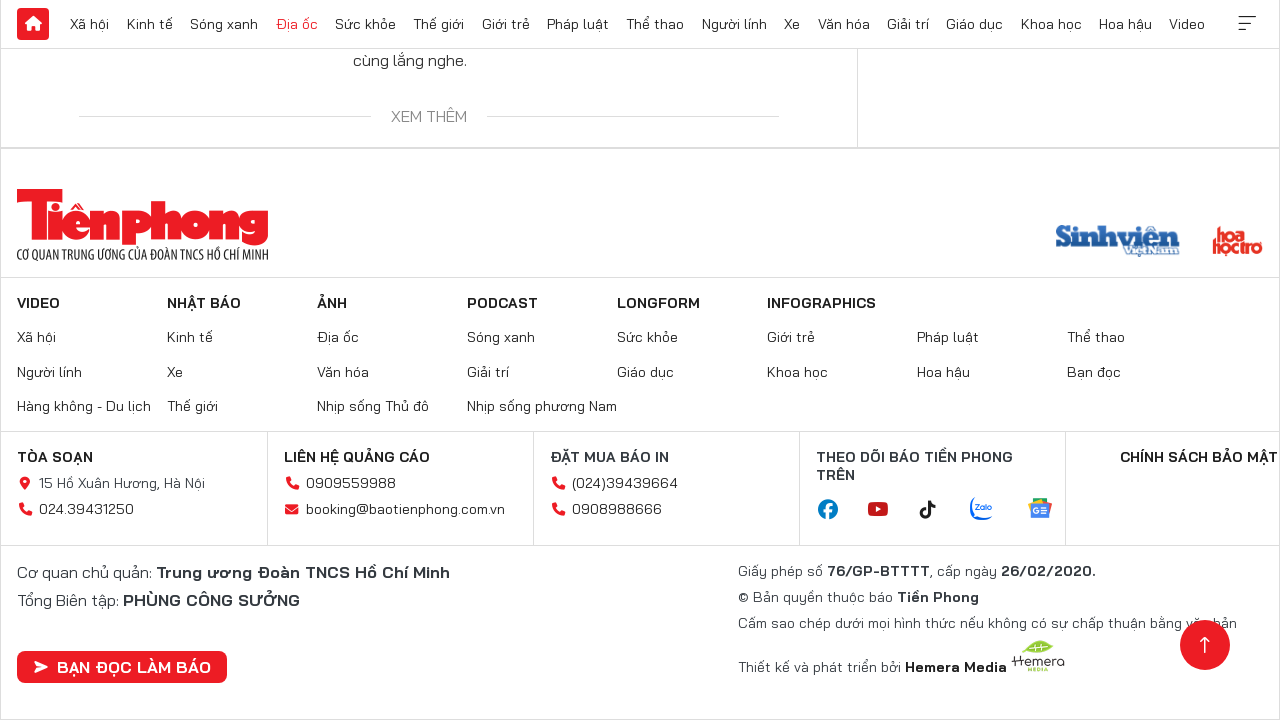

Waited 2 seconds for new content to load
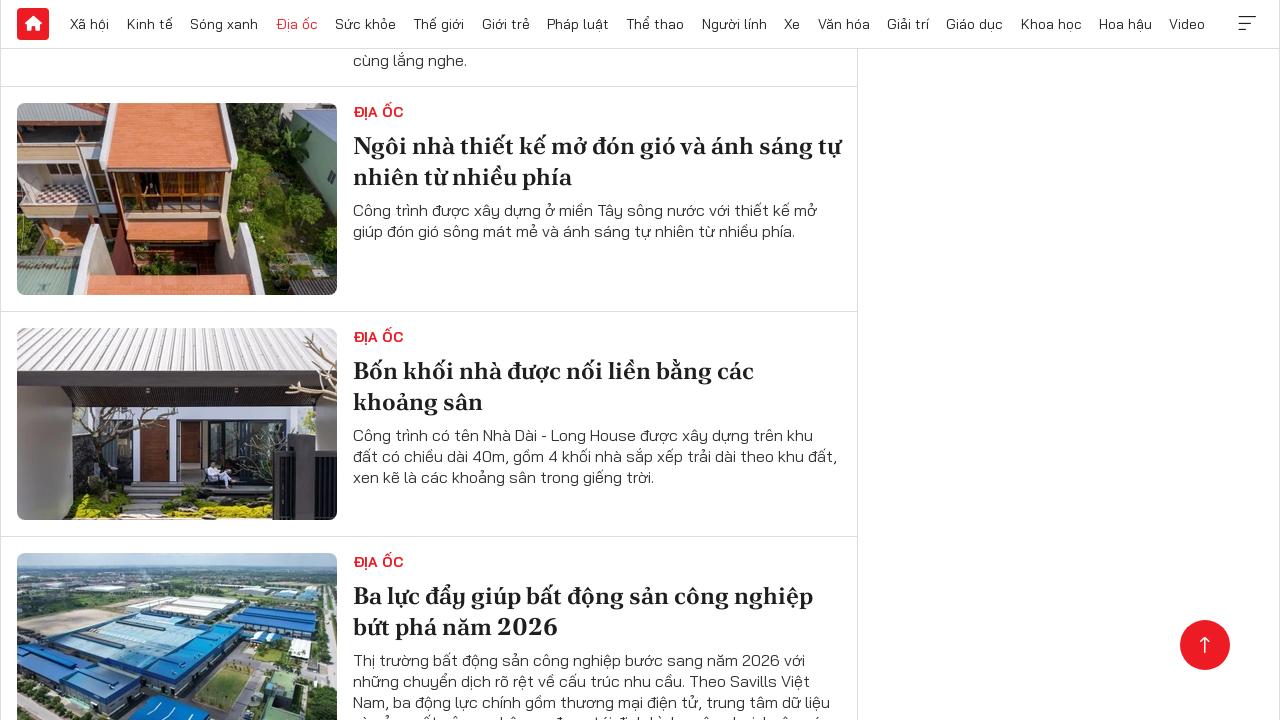

Evaluated new page scroll height to check for more content
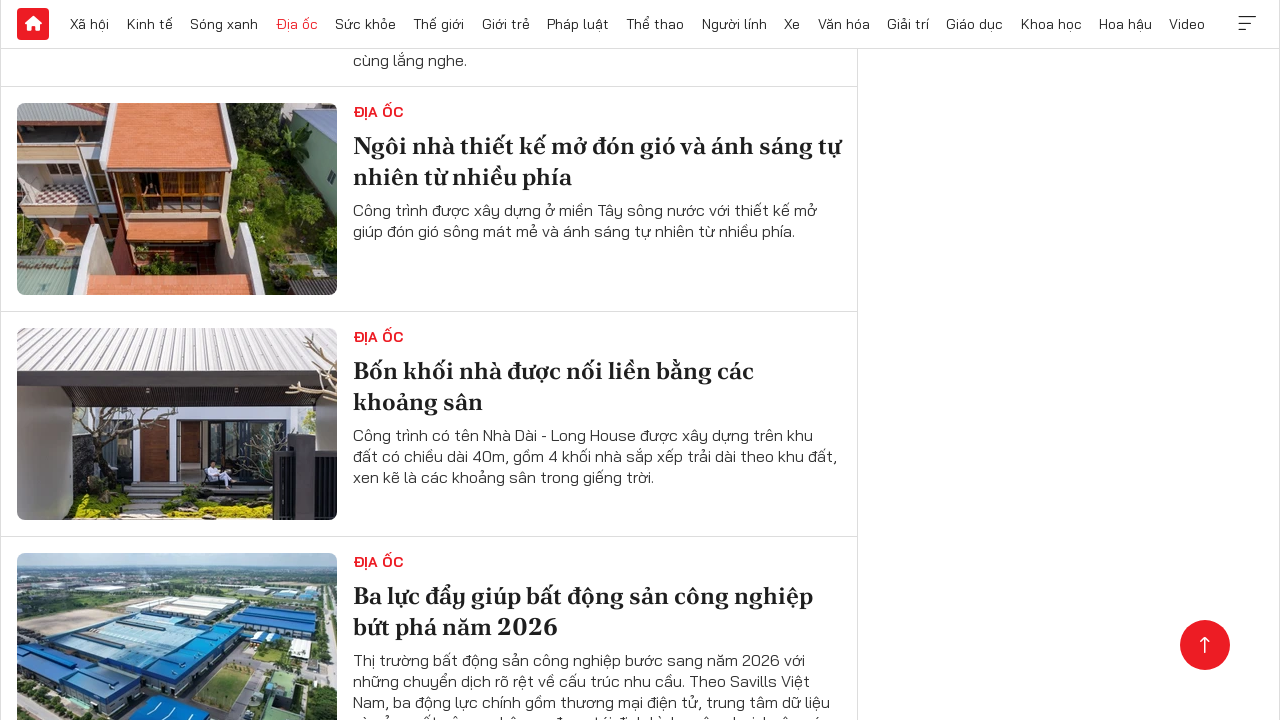

Scrolled to bottom of page to load dynamic content
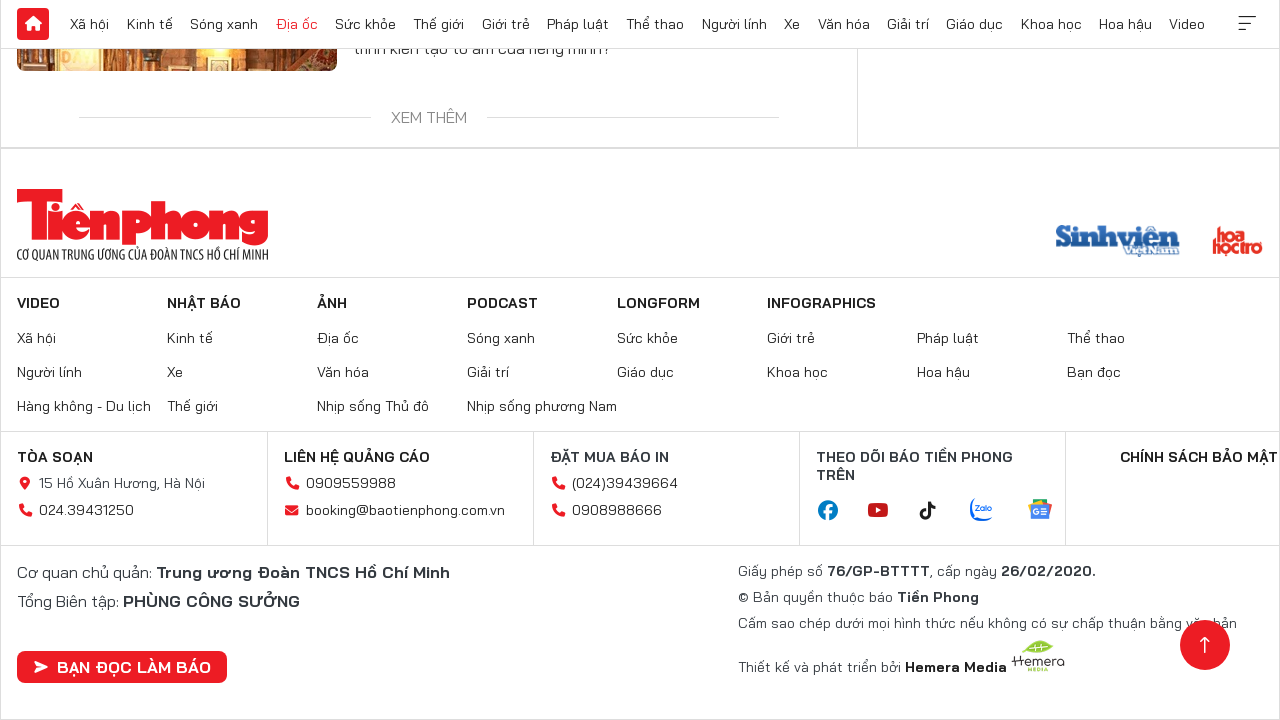

Waited 2 seconds for new content to load
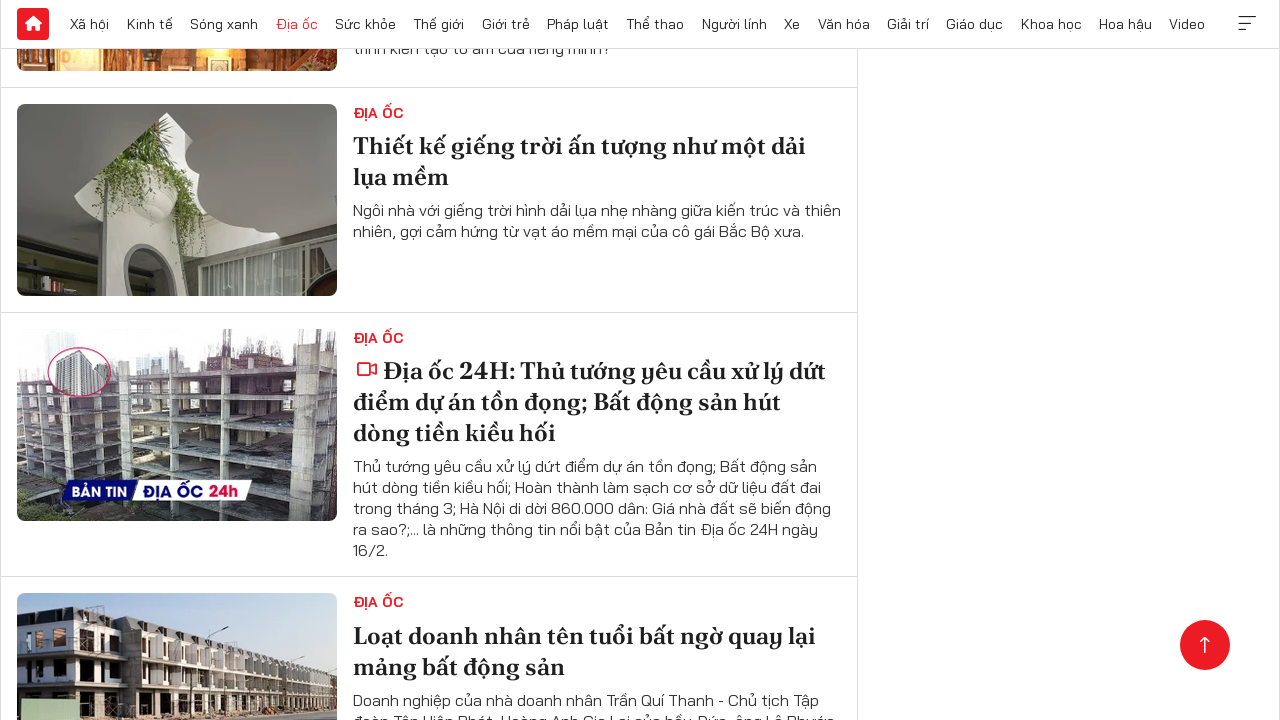

Evaluated new page scroll height to check for more content
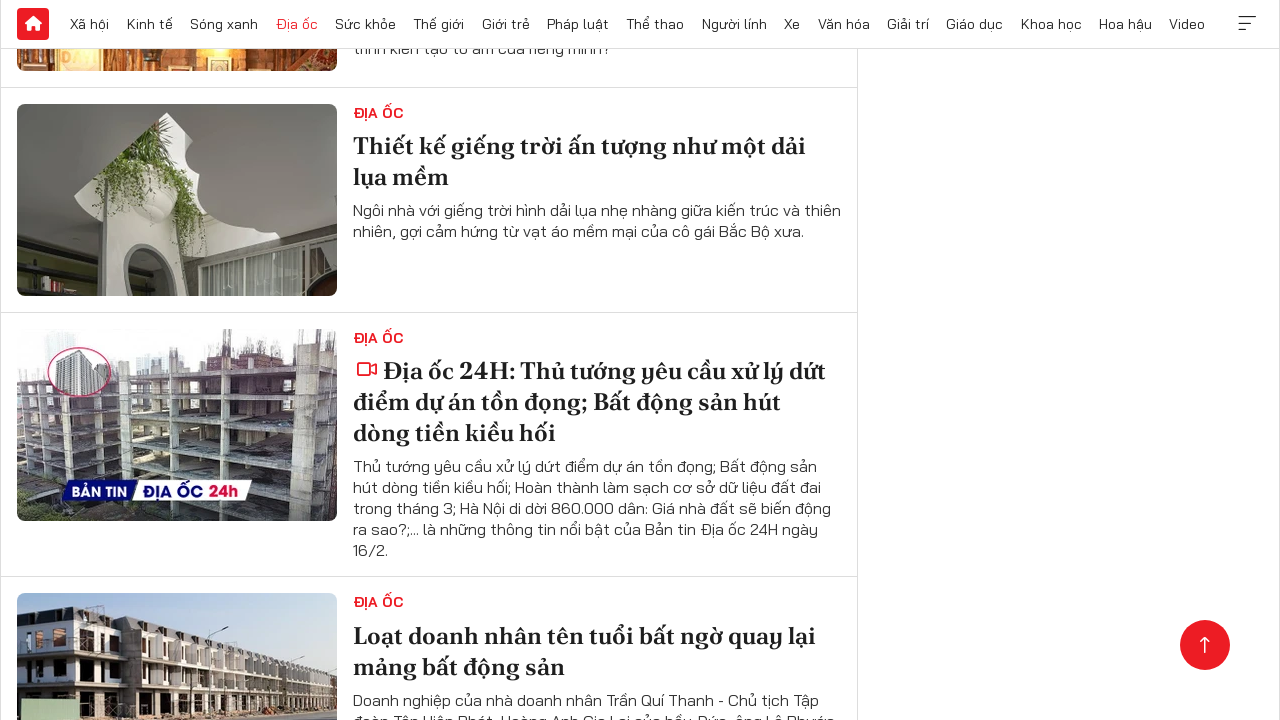

Scrolled to bottom of page to load dynamic content
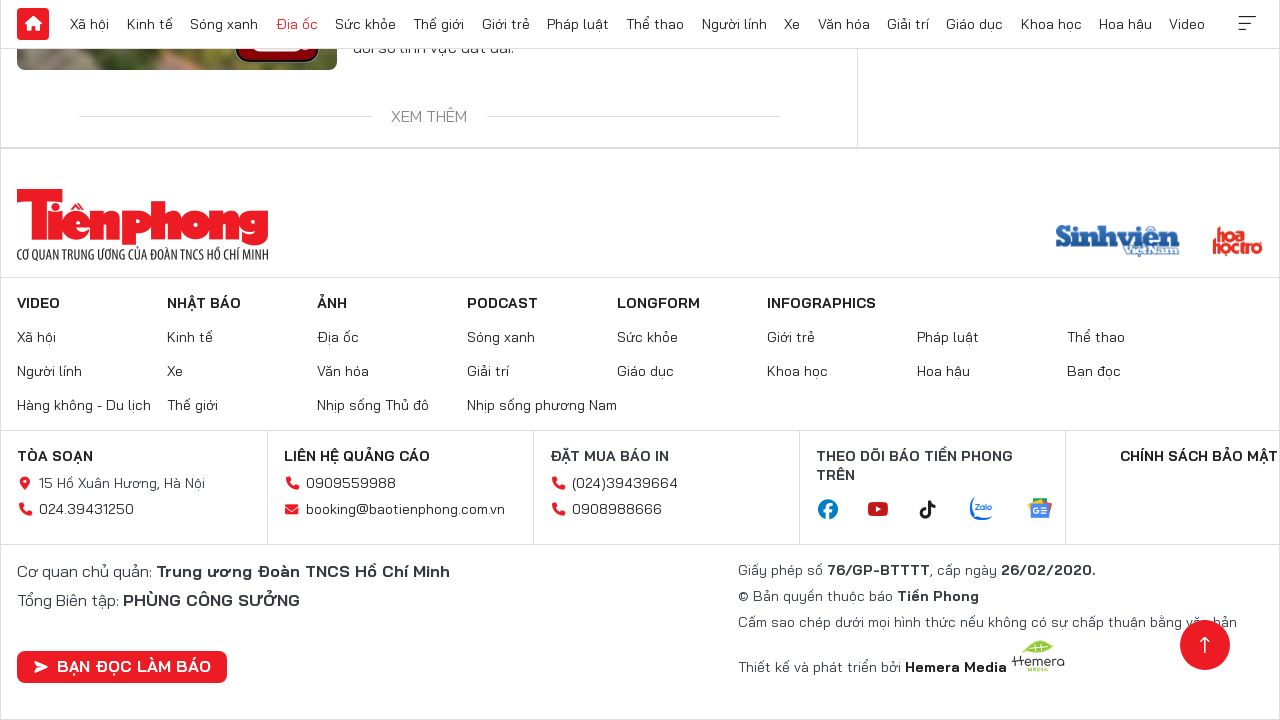

Waited 2 seconds for new content to load
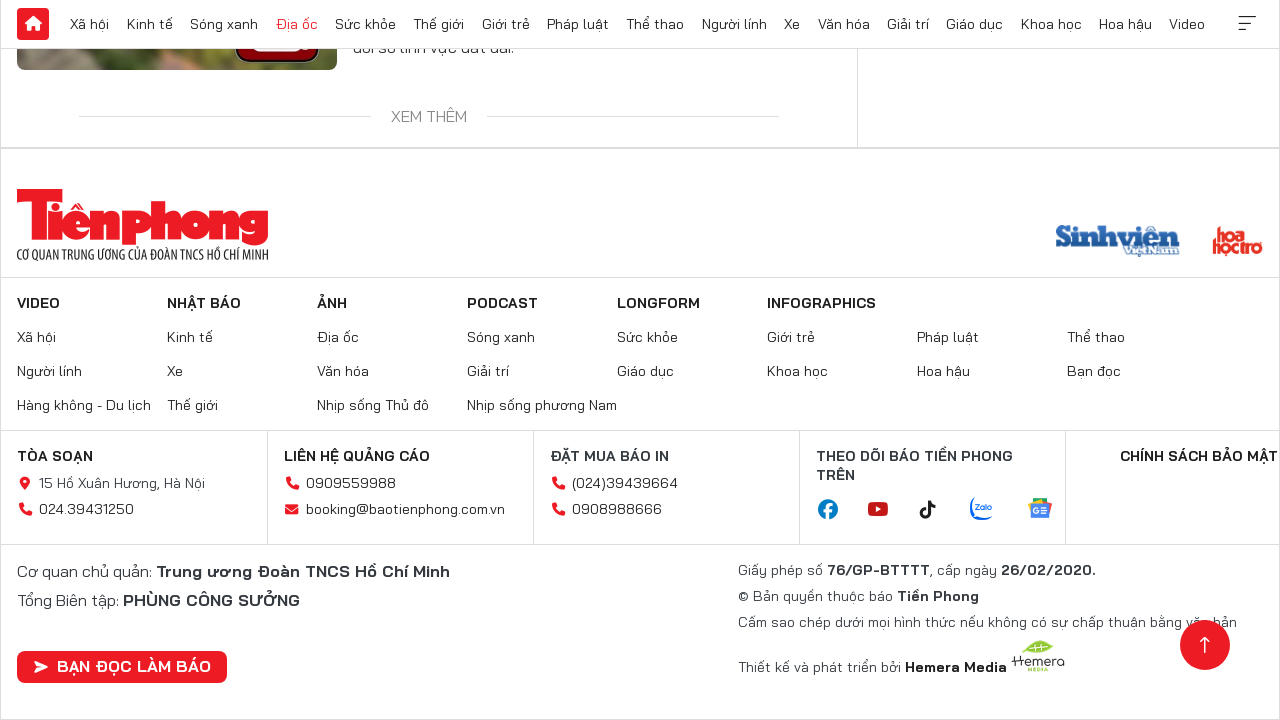

Evaluated new page scroll height to check for more content
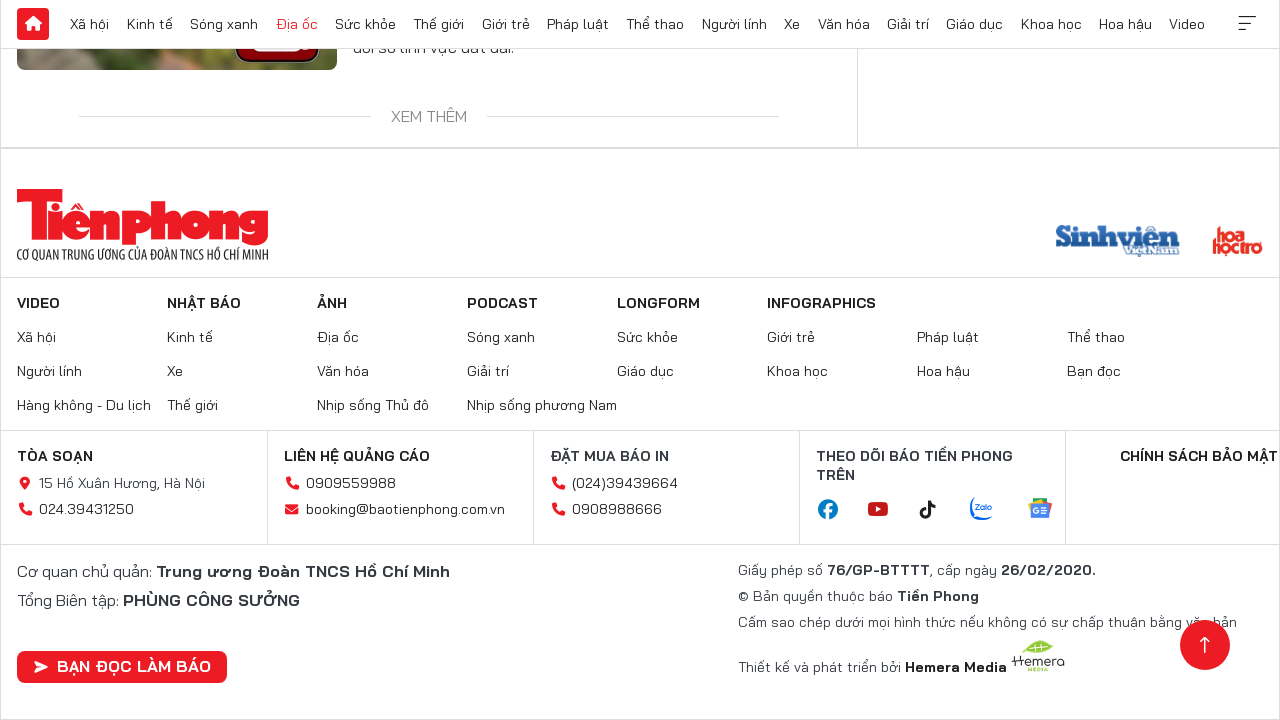

Waited for article links to load in real estate section
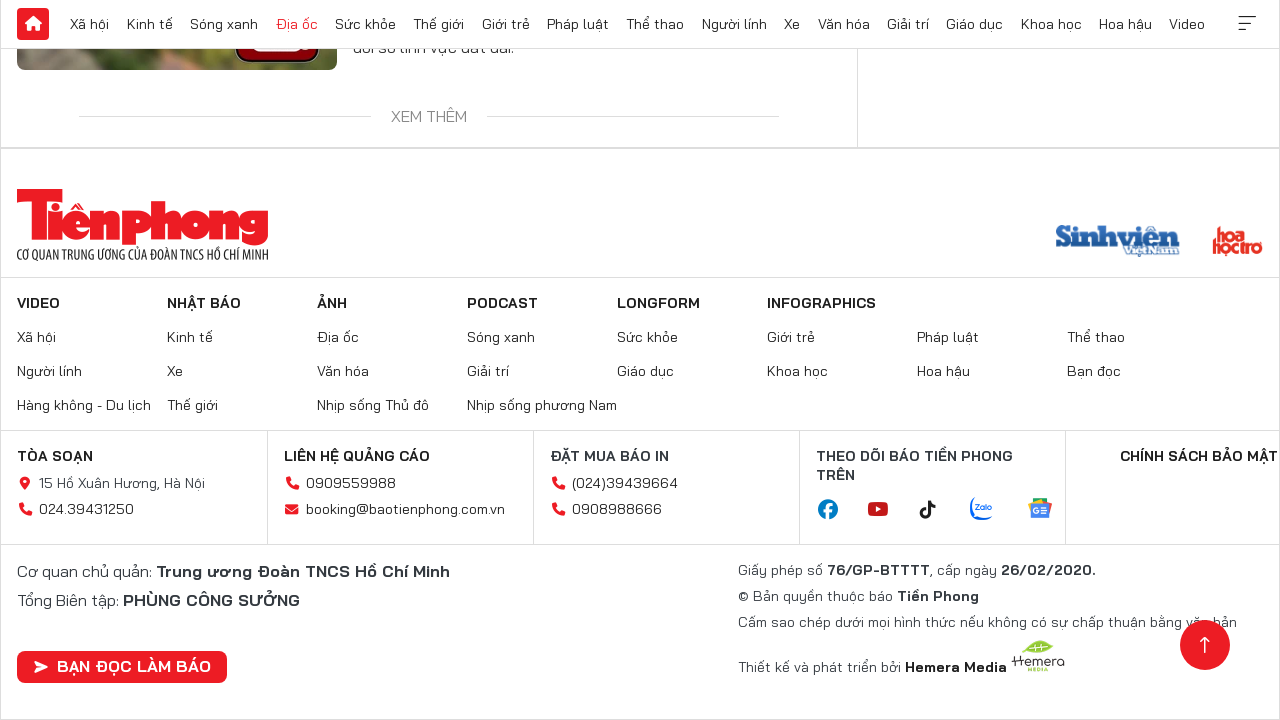

Retrieved href attribute from first article link
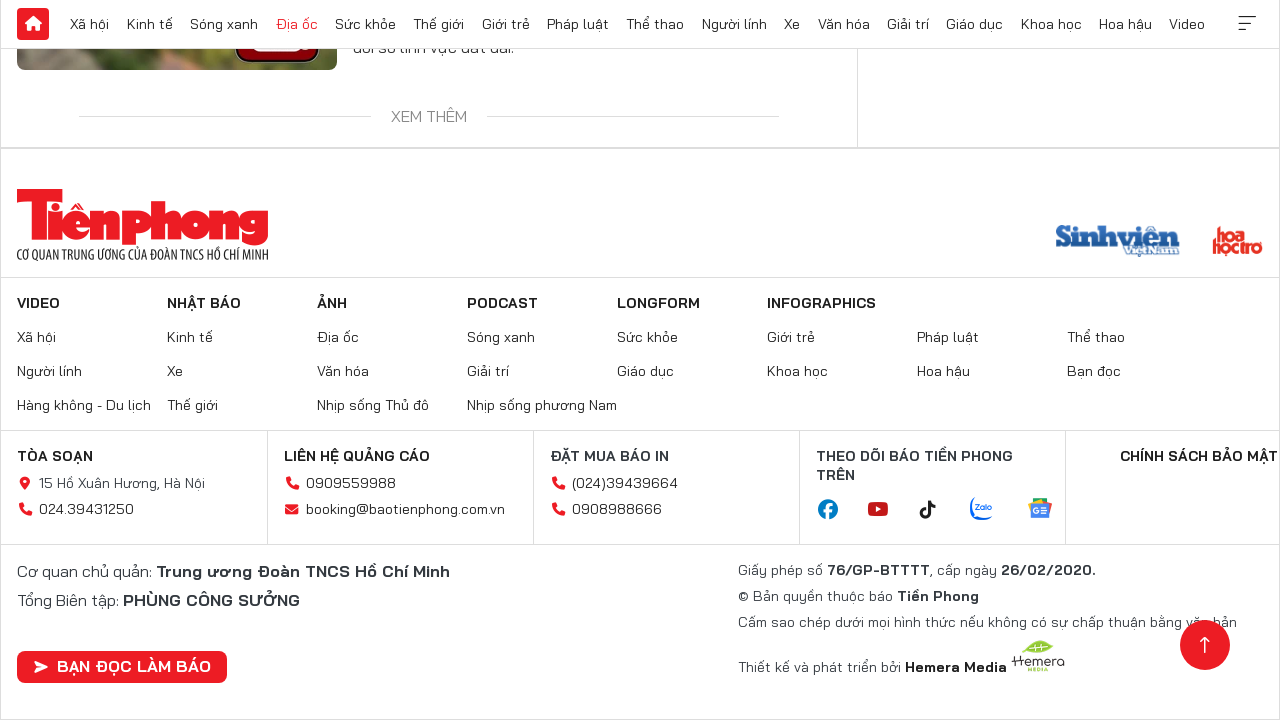

Navigated to first article detail page
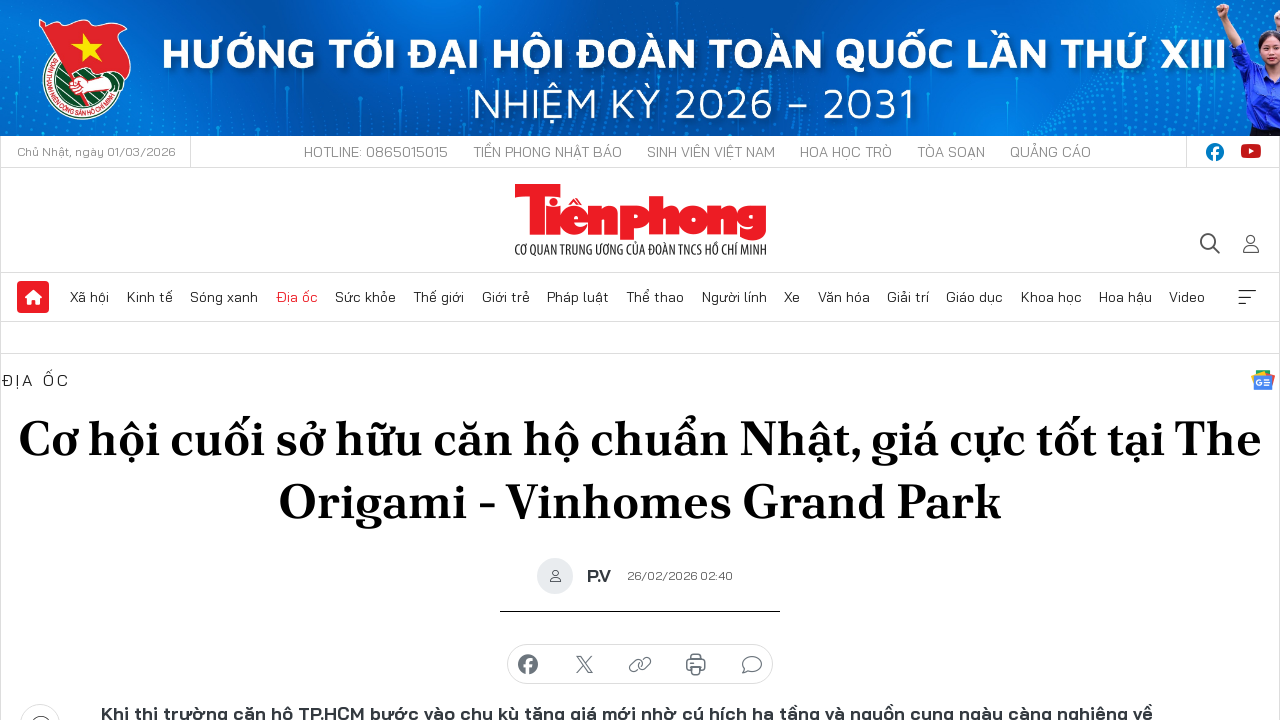

Waited for article body paragraphs to load
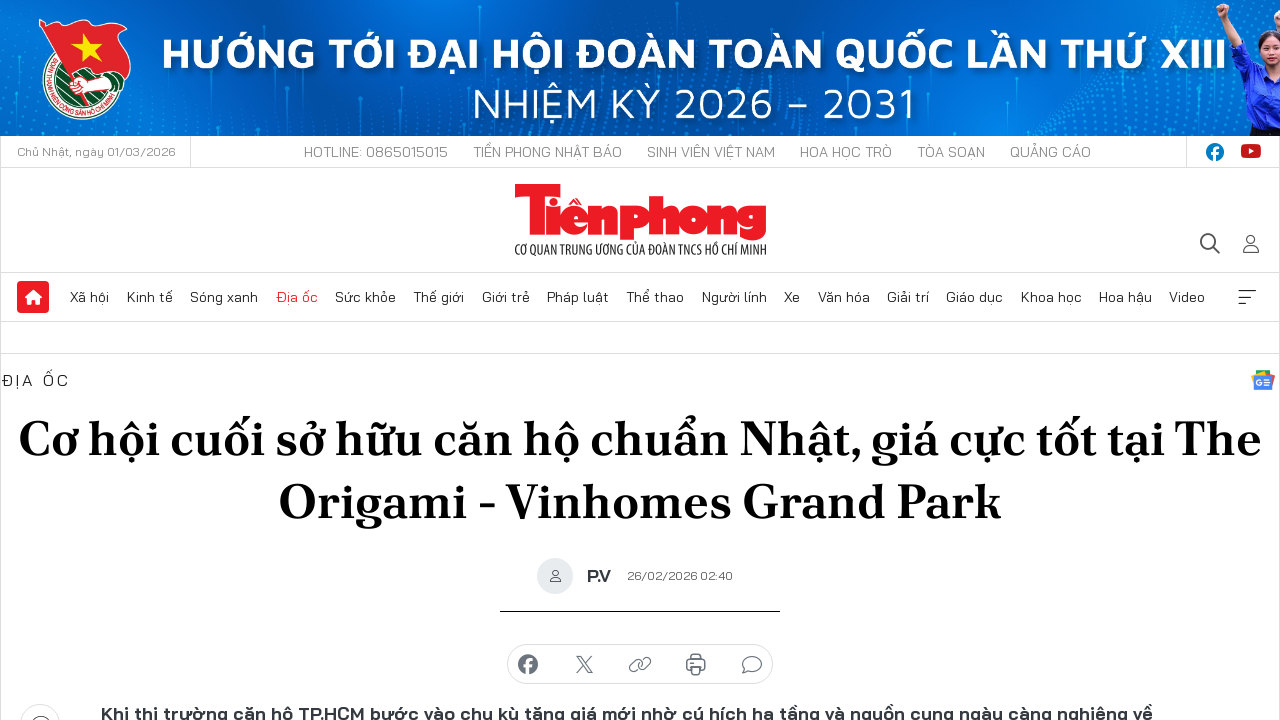

Verified article metadata timestamp element is present
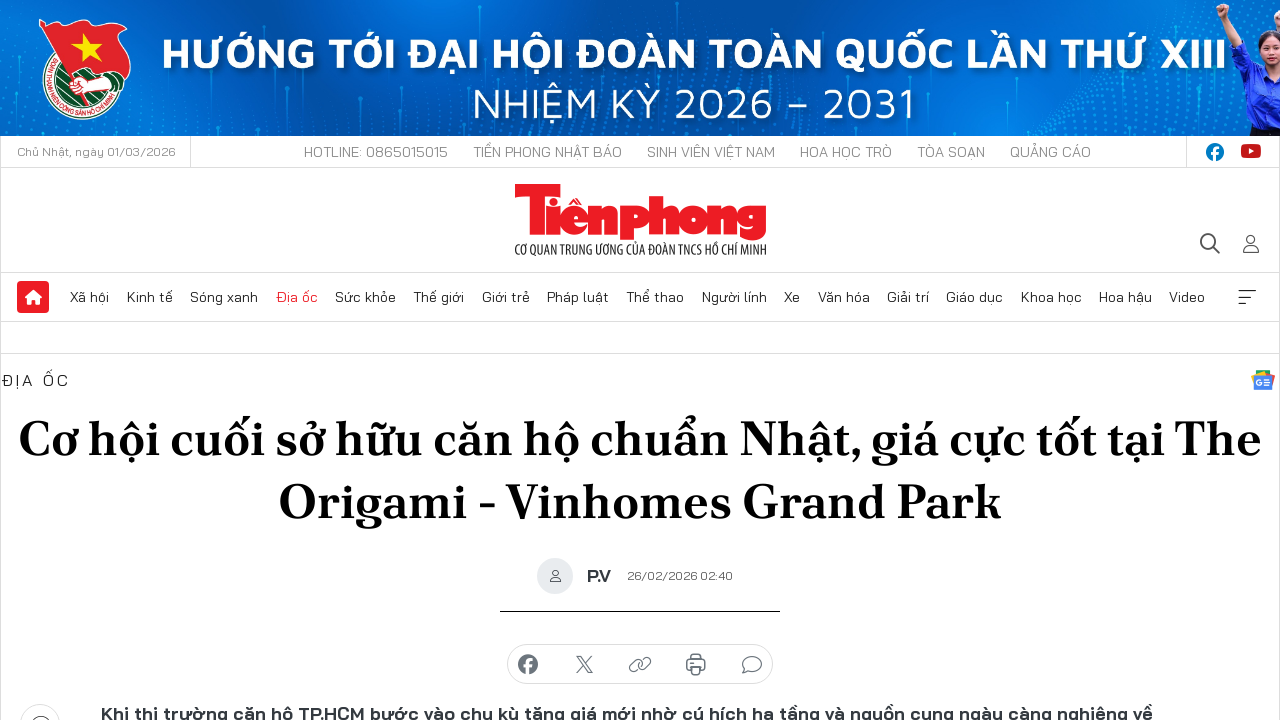

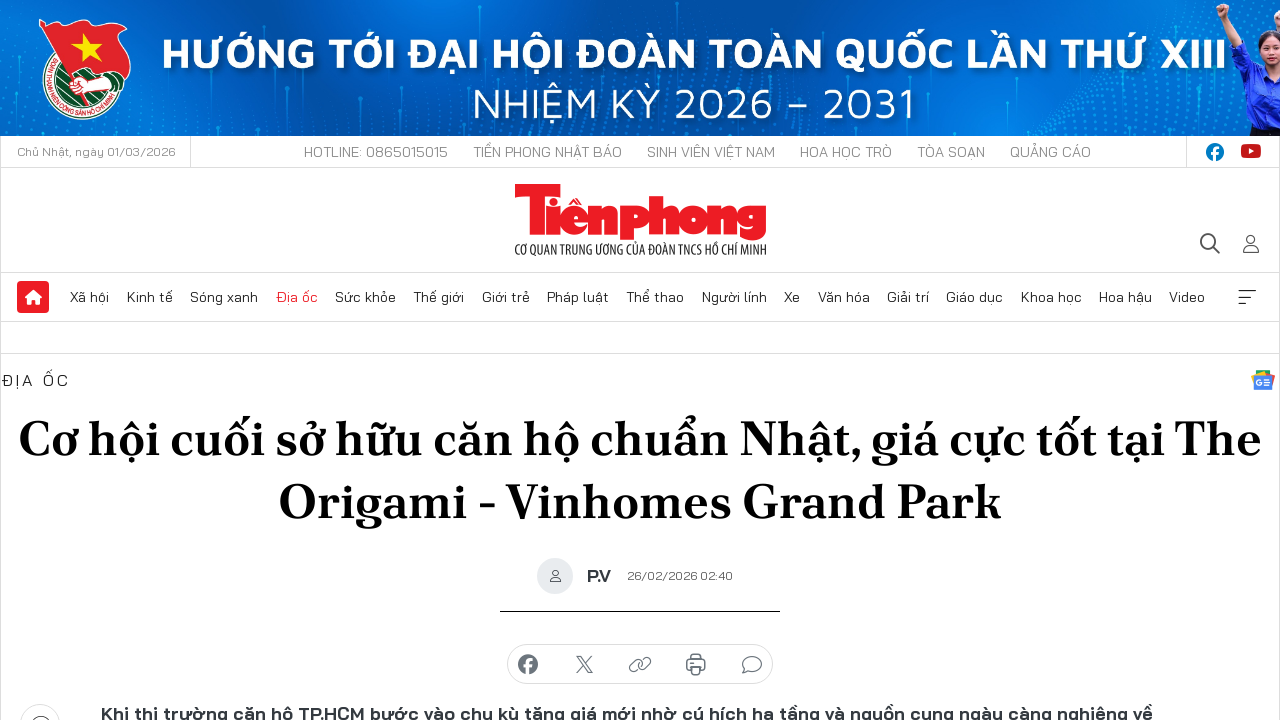